Tests keyboard input functionality by clicking on a name field, typing a name, and then clicking a button to submit

Starting URL: https://formy-project.herokuapp.com/keypress

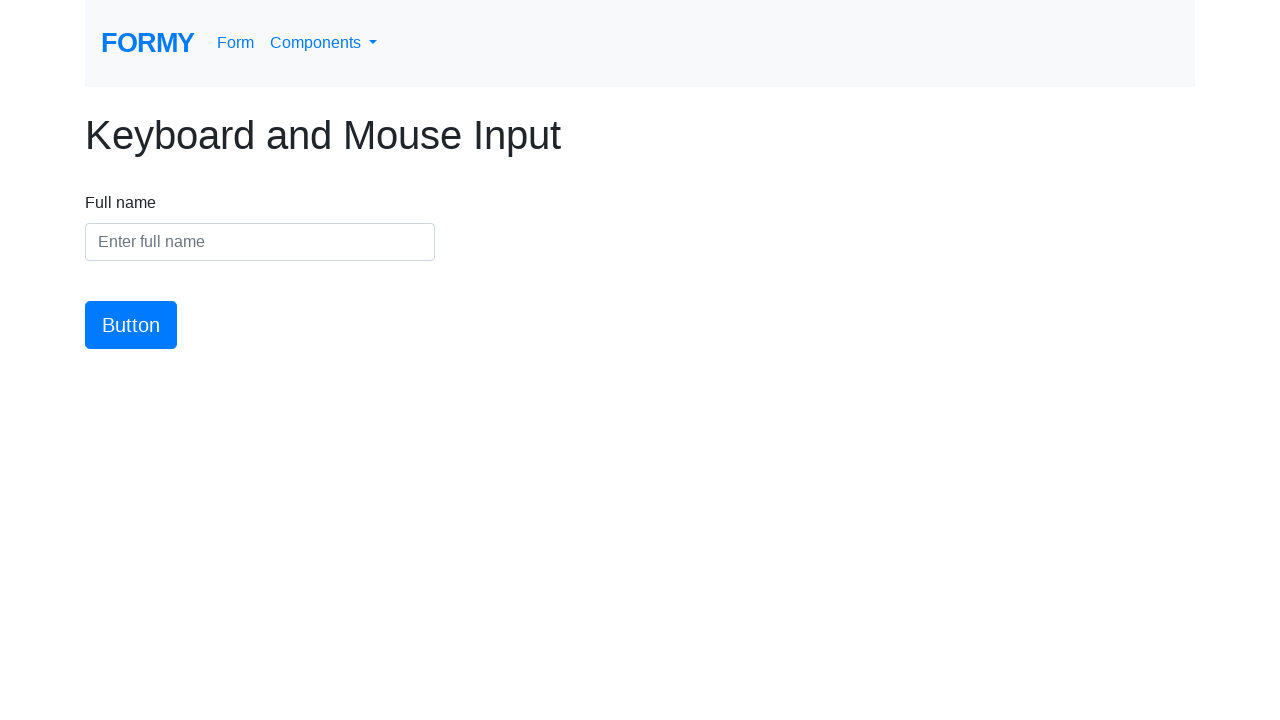

Clicked on the name input field at (260, 242) on #name
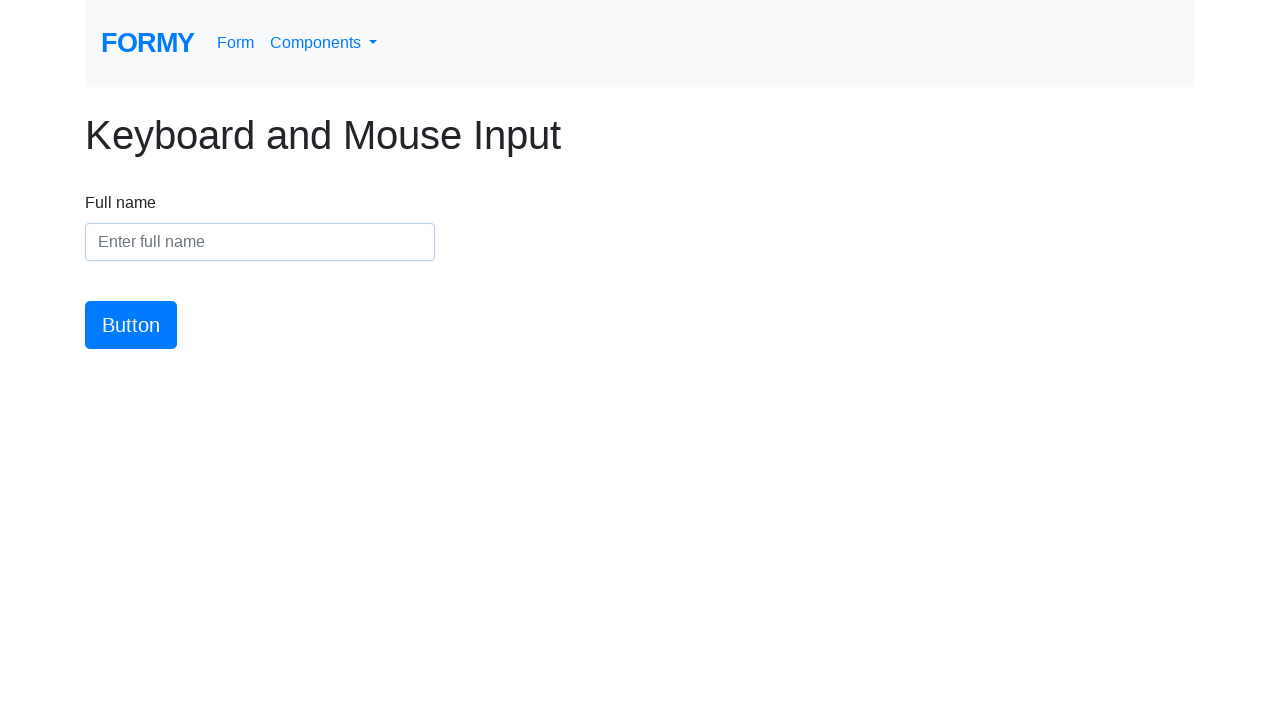

Typed 'Maria Santos' into the name field on #name
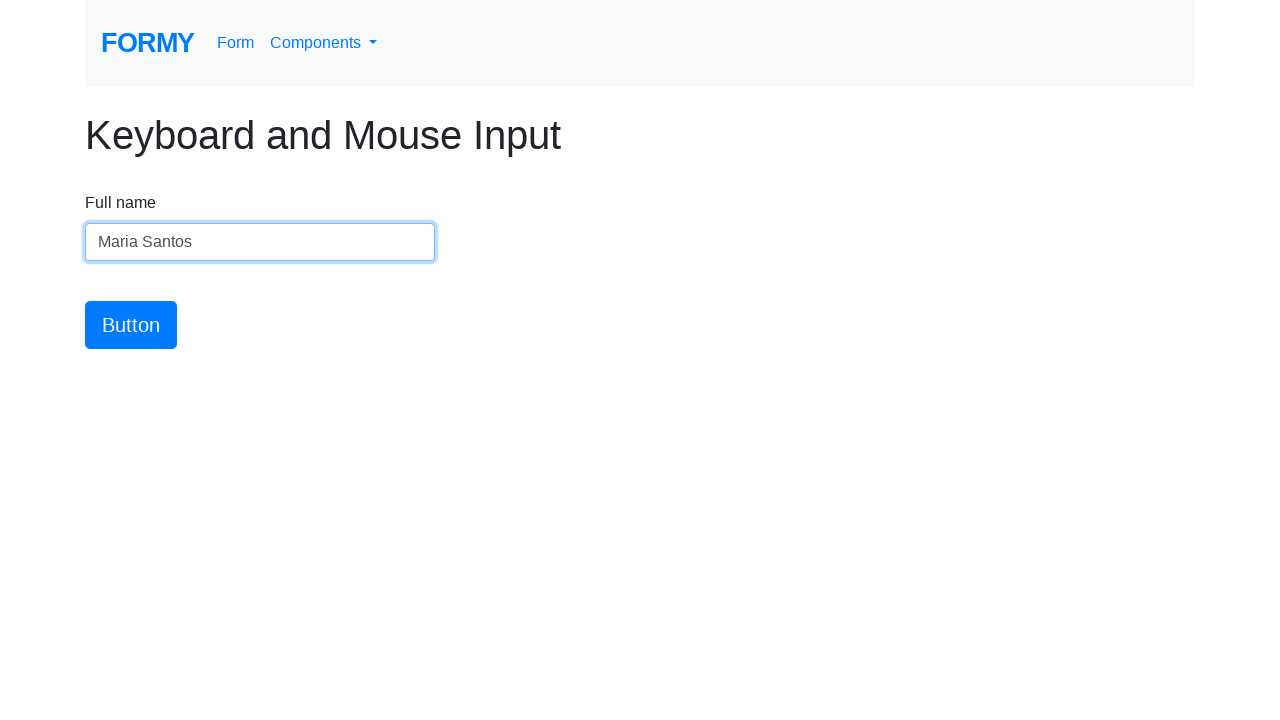

Clicked the submit button at (131, 325) on #button
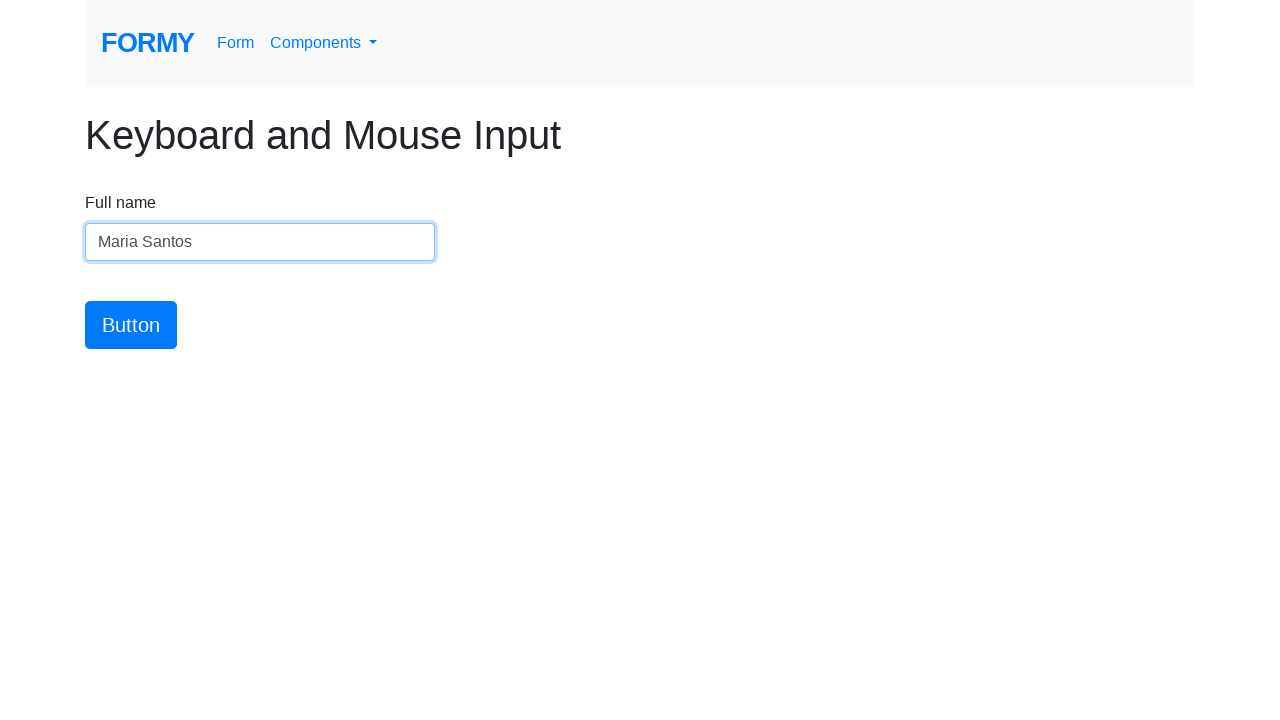

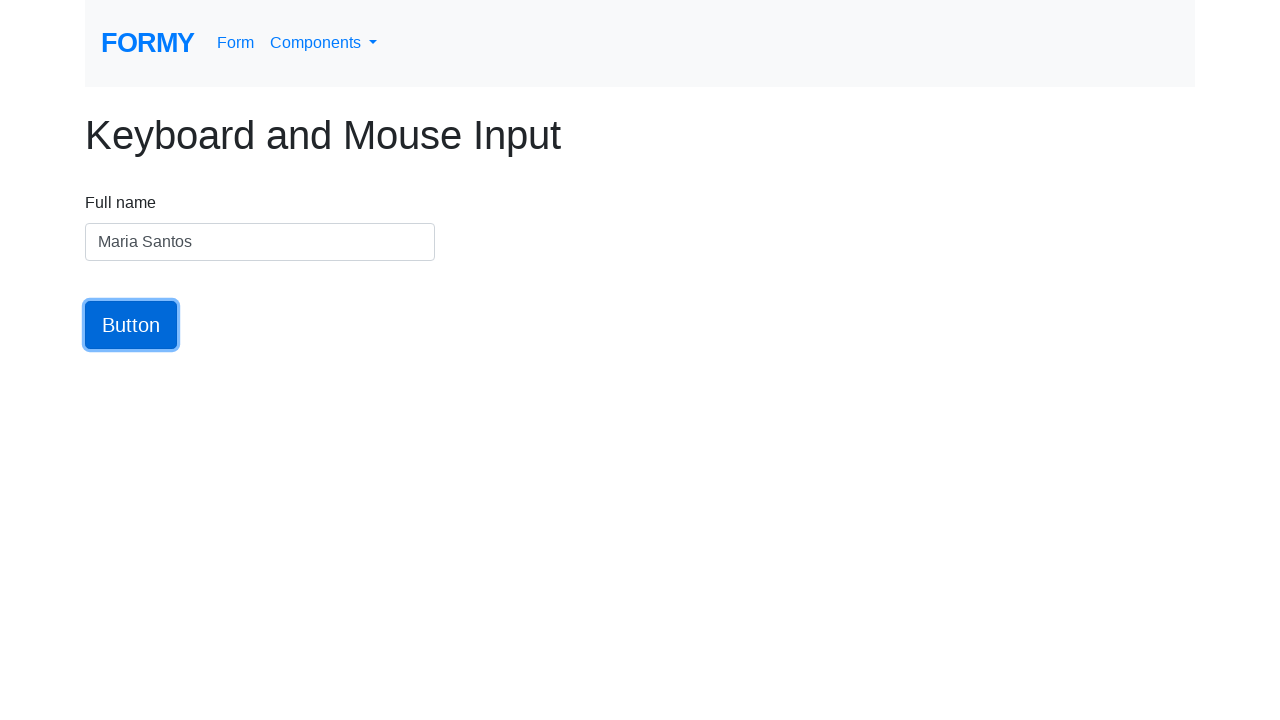